Tests adding a product to cart and verifying the cart quantity

Starting URL: https://www.saucedemo.com/

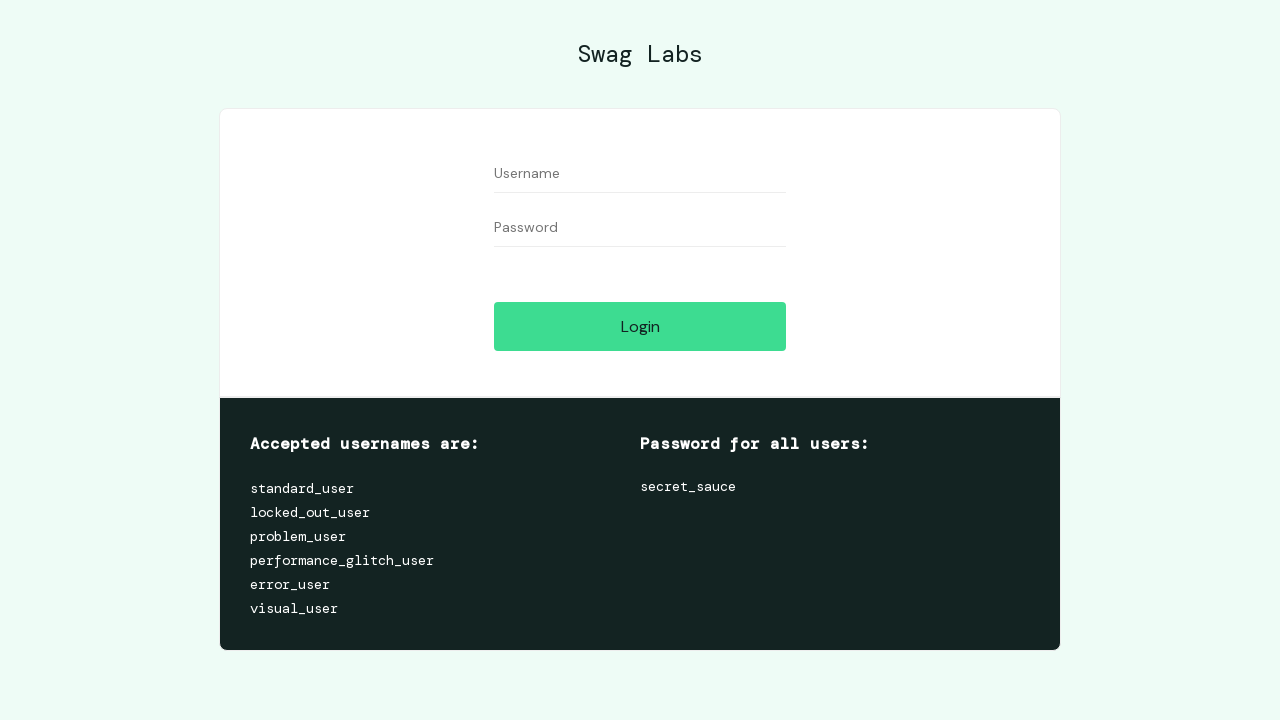

Filled username field with 'standard_user' on #user-name
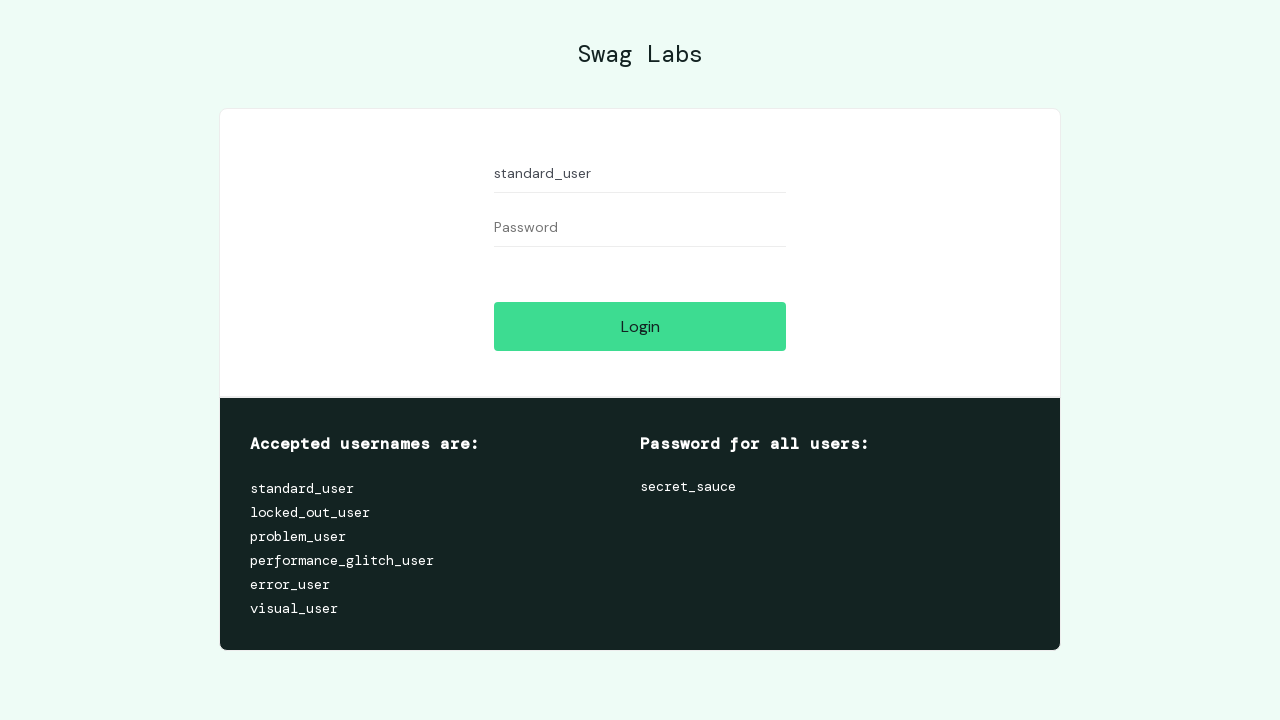

Filled password field with 'secret_sauce' on #password
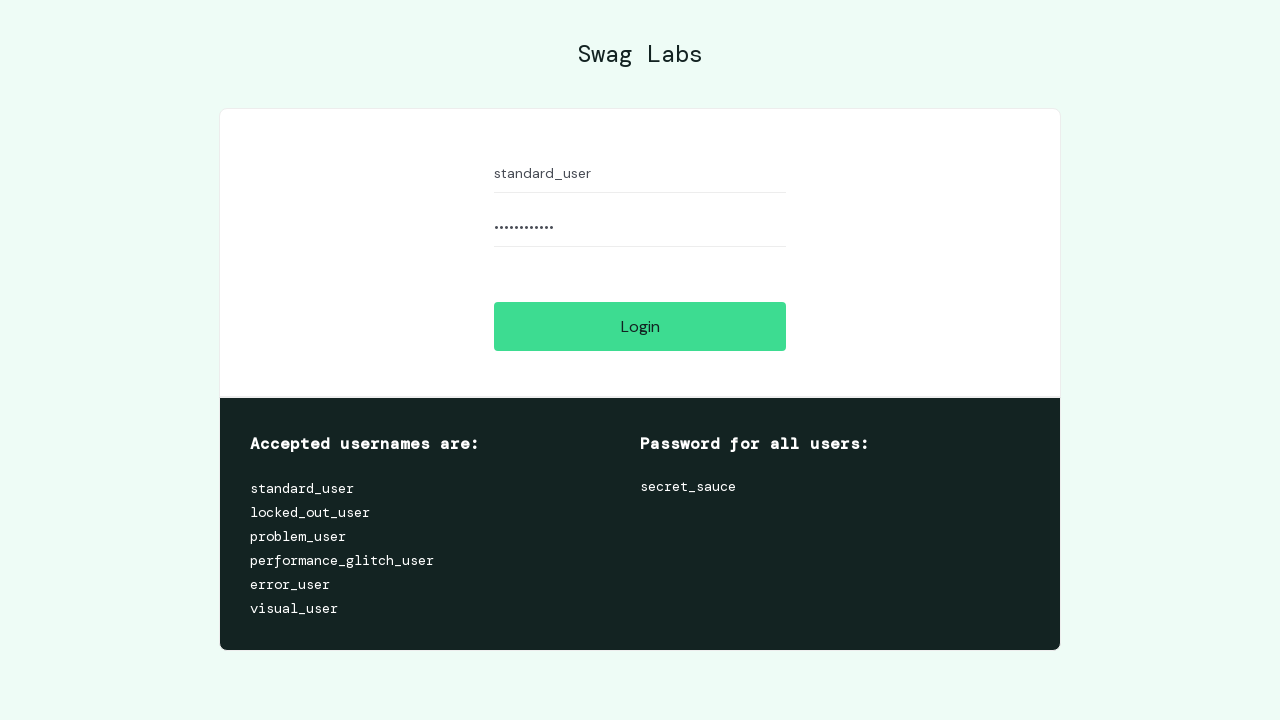

Clicked login button at (640, 326) on #login-button
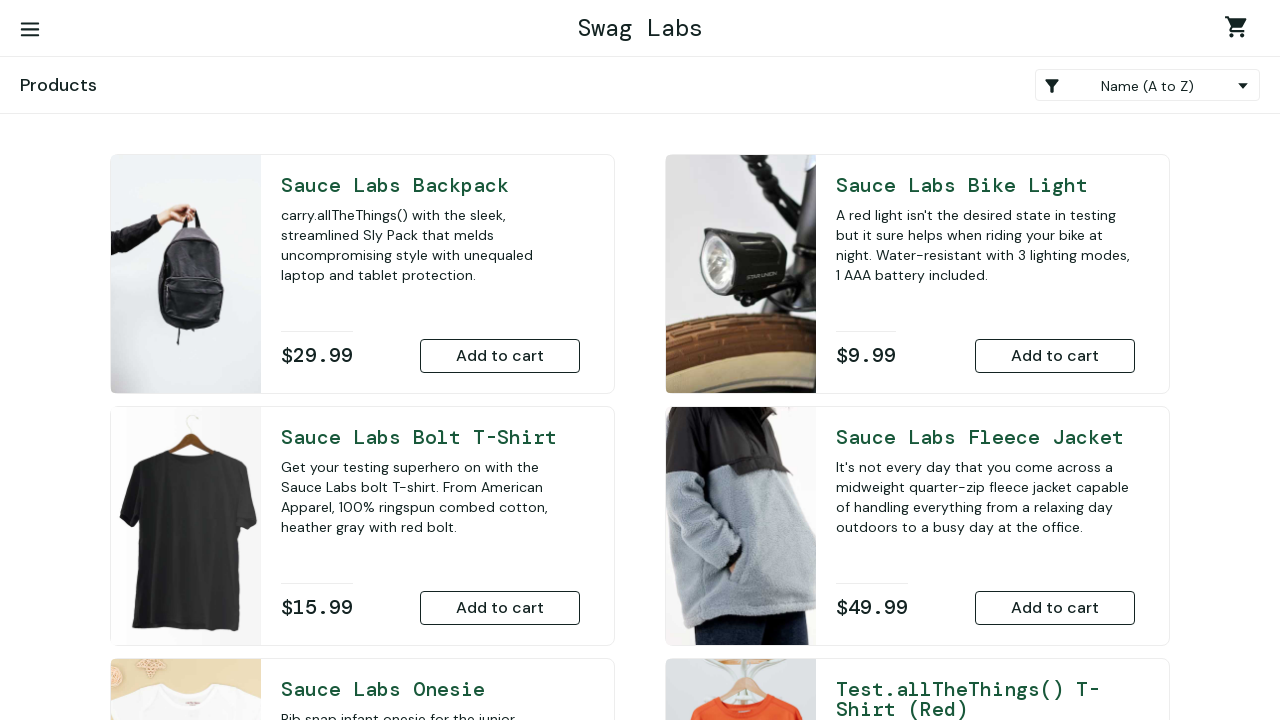

Products page loaded successfully
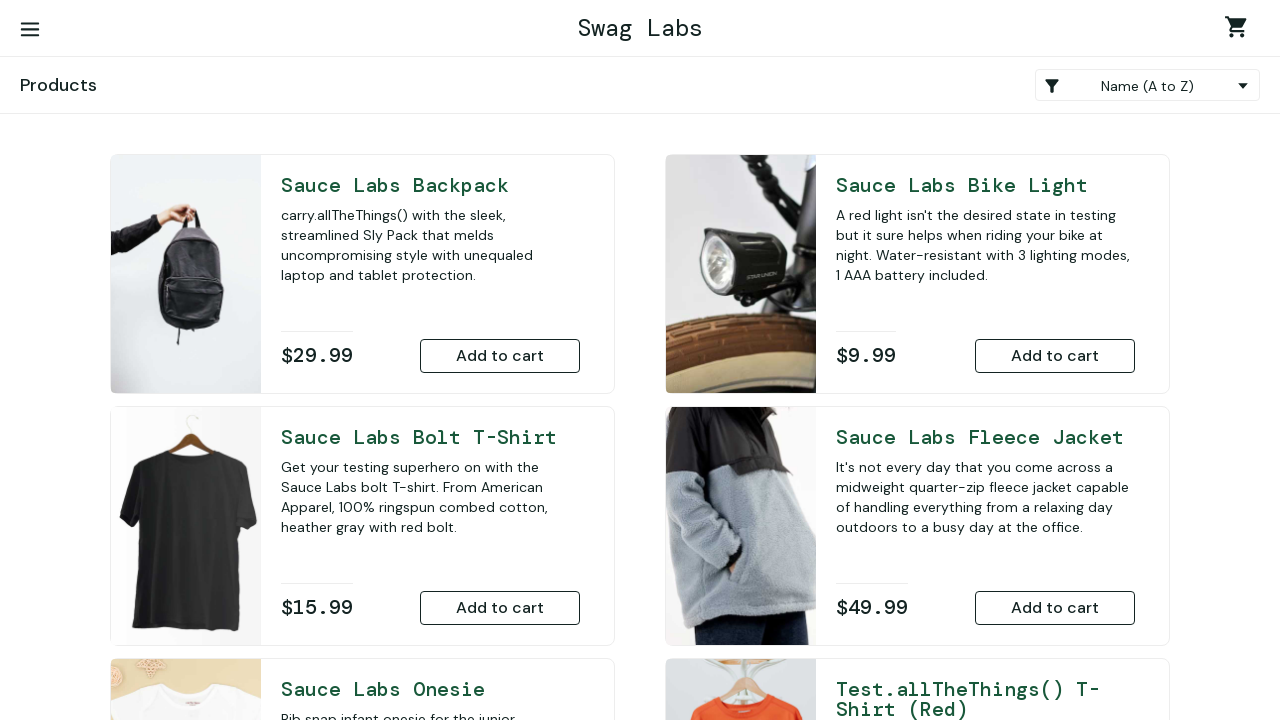

Clicked 'Add to cart' button for first product at (500, 356) on button:has-text('Add to cart'):first-of-type
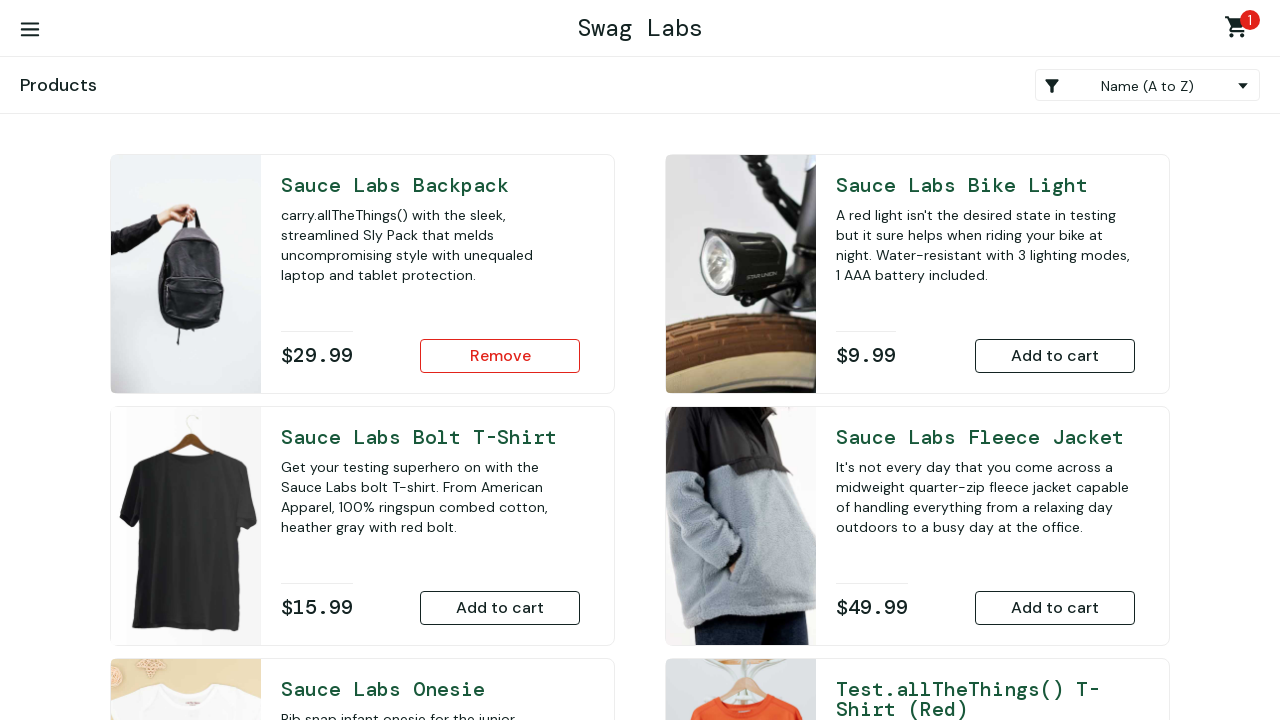

Clicked shopping cart link to navigate to cart at (1240, 30) on a.shopping_cart_link
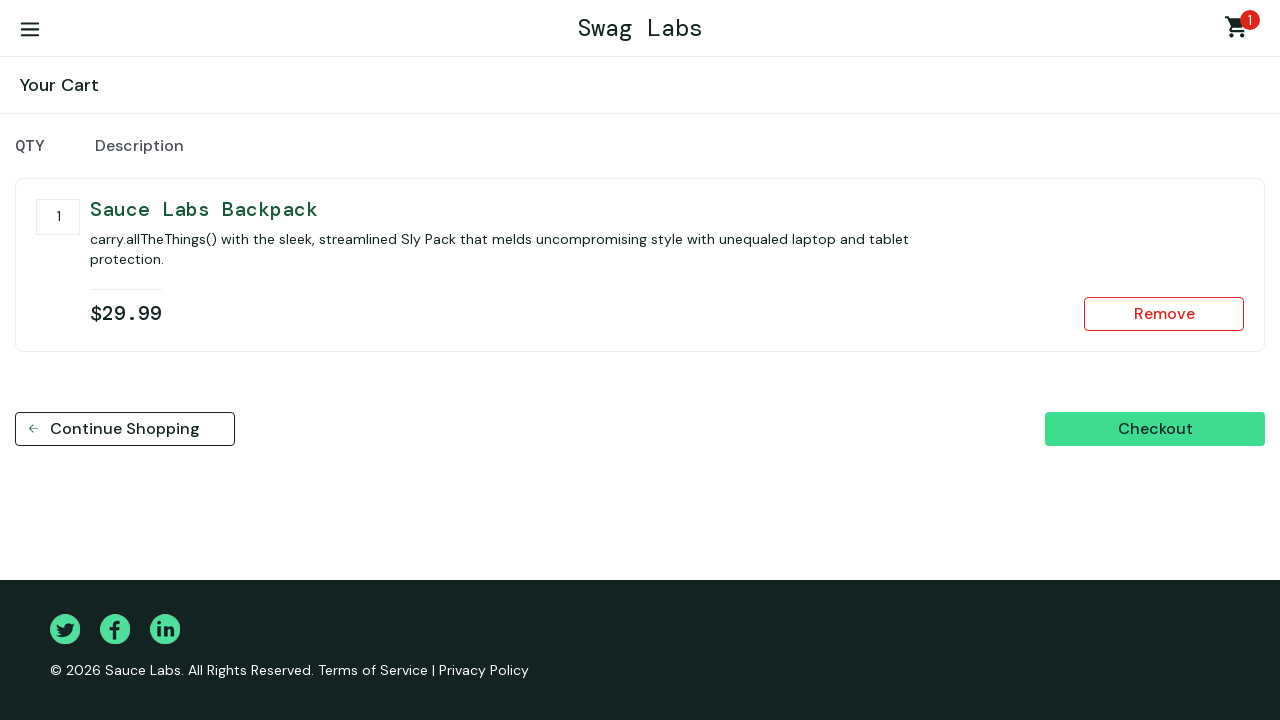

Cart page loaded with quantity element visible
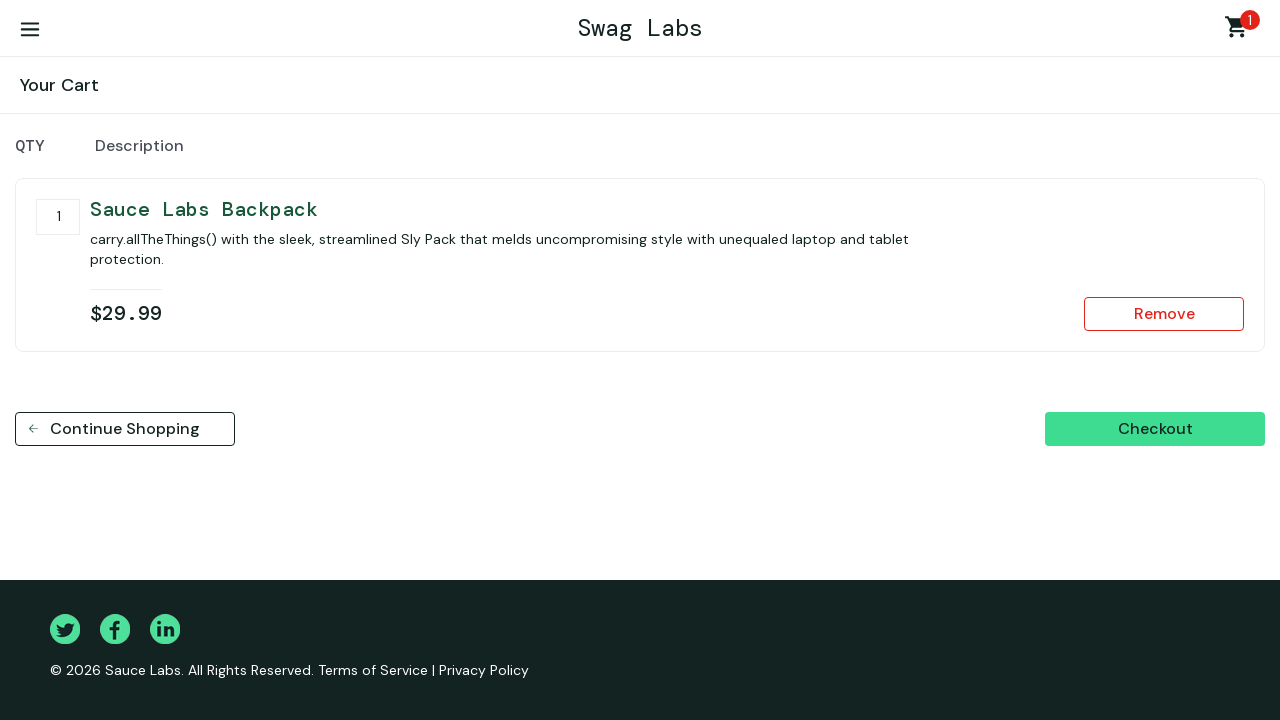

Retrieved cart quantity: 1
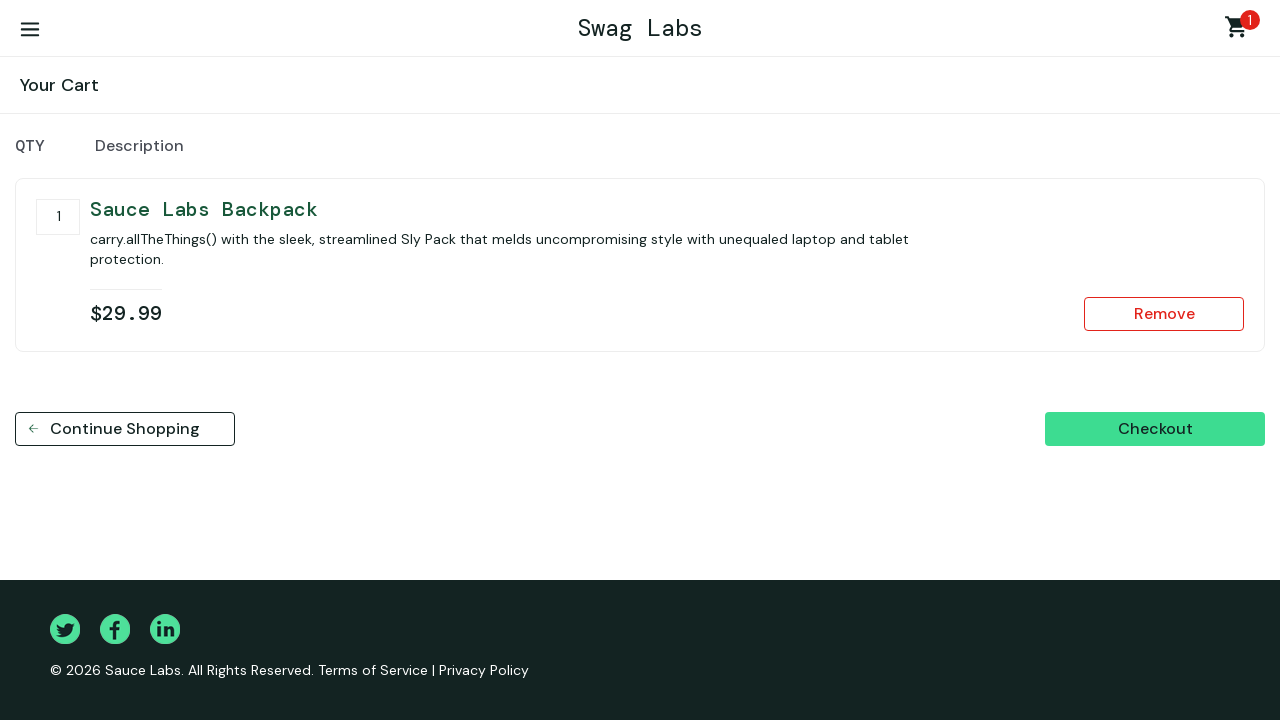

Verified cart quantity is 1 as expected
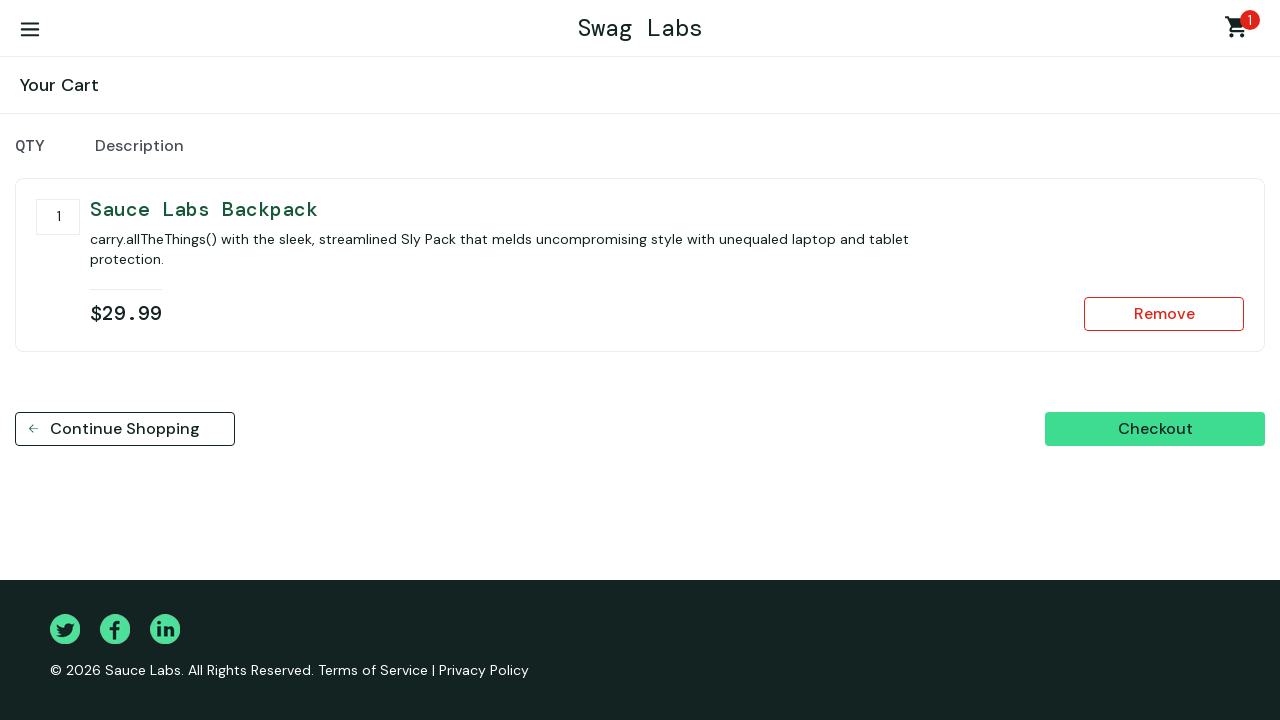

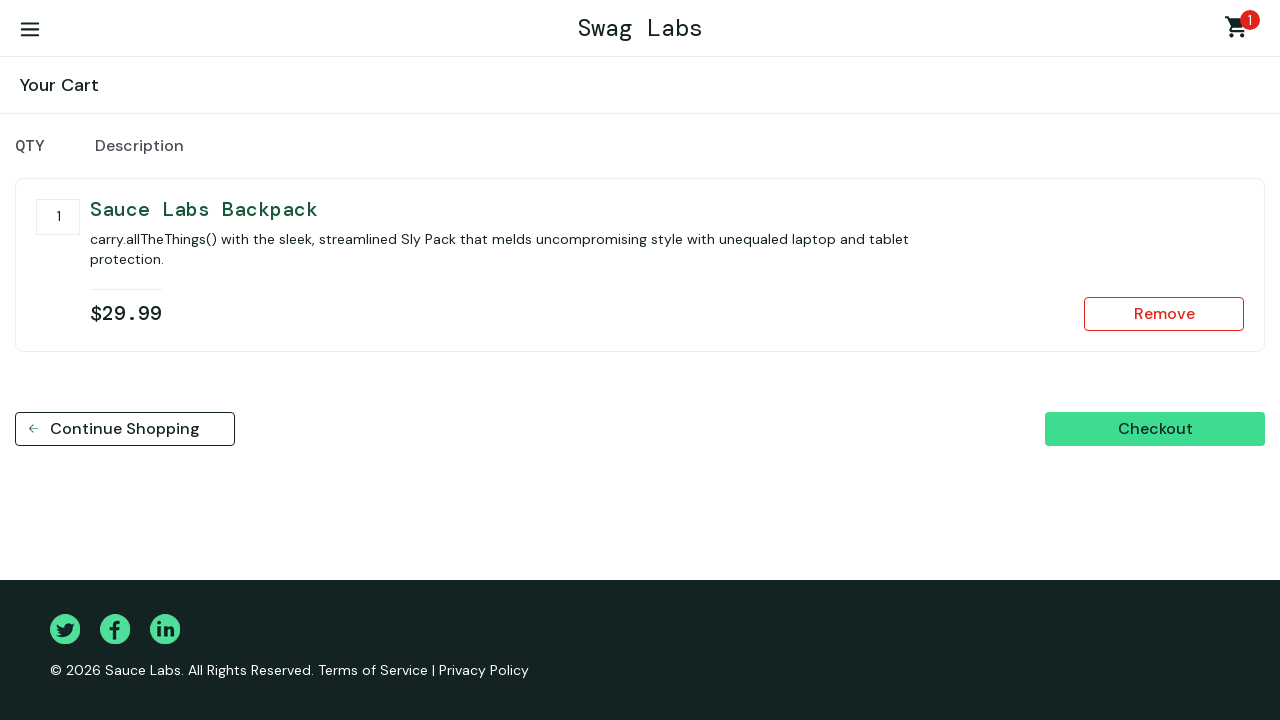